Tests un-marking todo items as complete by unchecking their checkboxes

Starting URL: https://demo.playwright.dev/todomvc

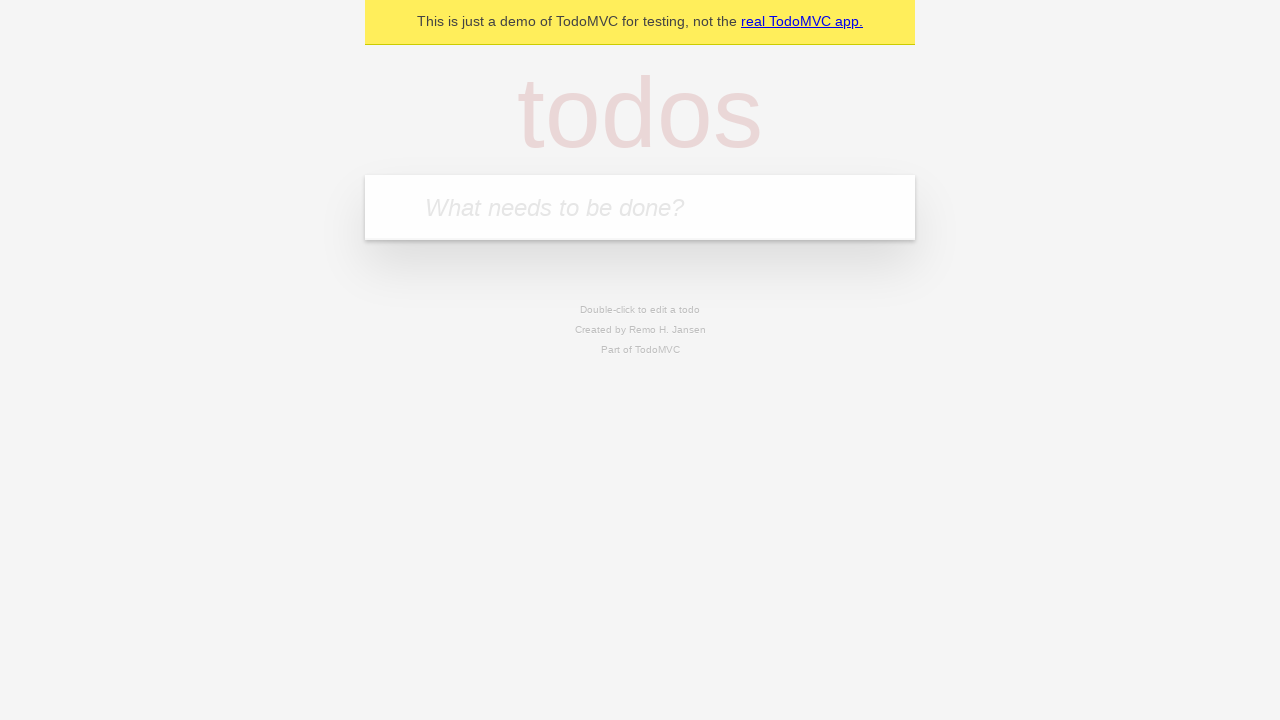

Filled todo input with 'buy some cheese' on internal:attr=[placeholder="What needs to be done?"i]
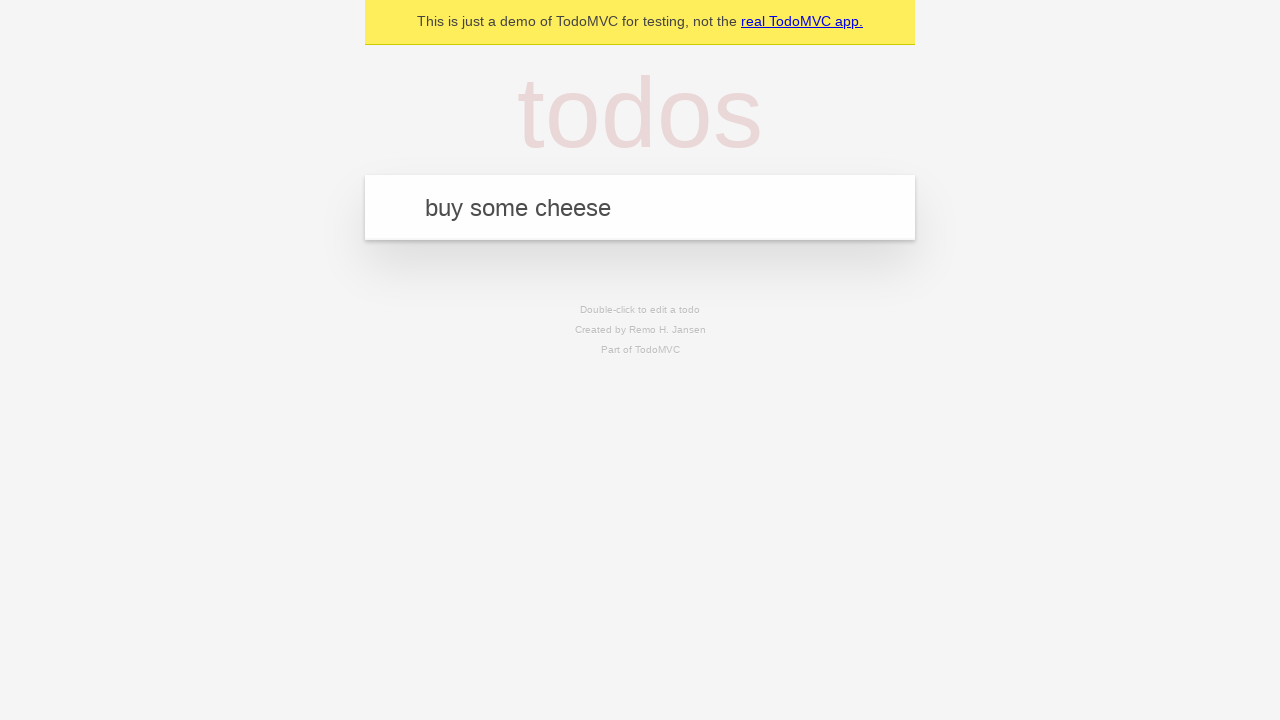

Pressed Enter to add first todo item on internal:attr=[placeholder="What needs to be done?"i]
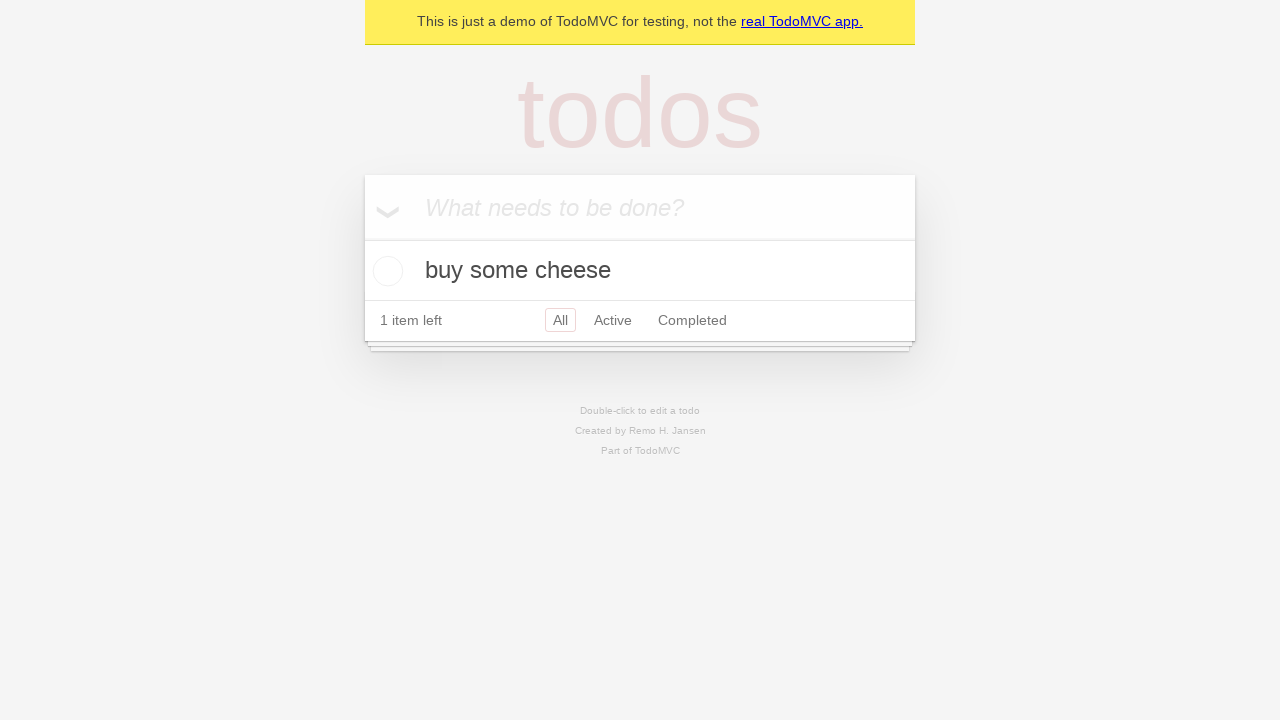

Filled todo input with 'feed the cat' on internal:attr=[placeholder="What needs to be done?"i]
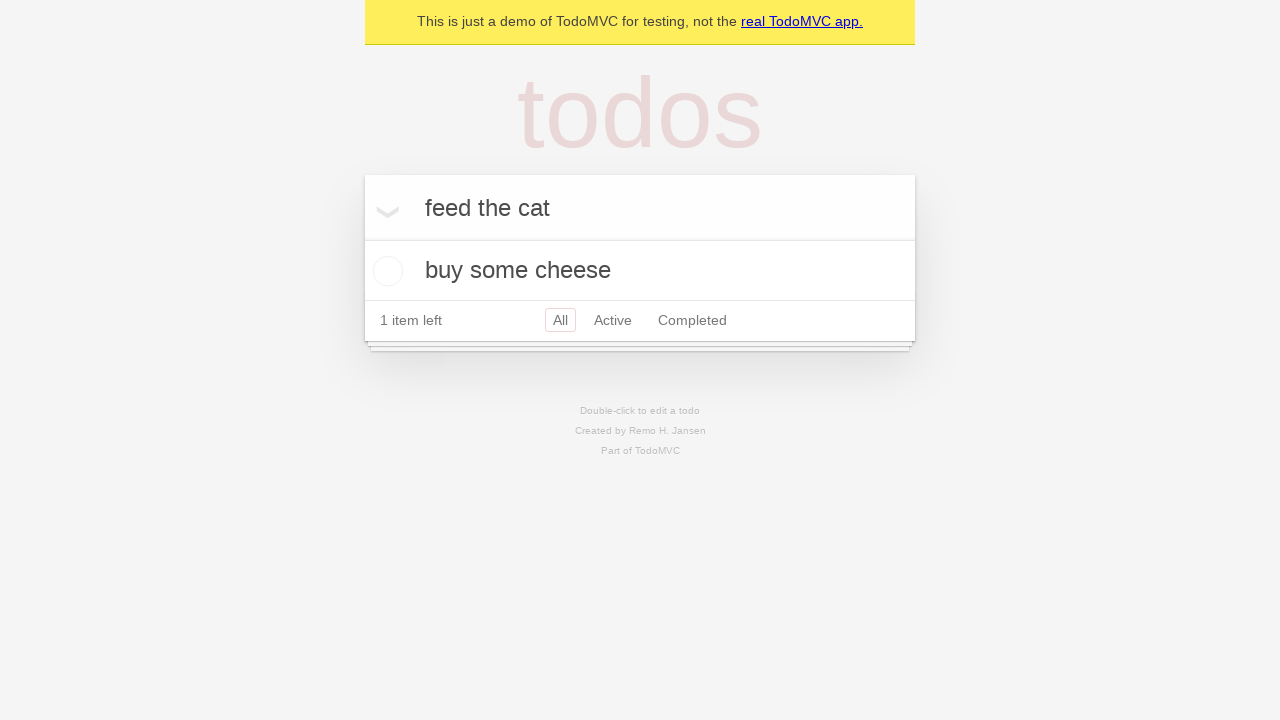

Pressed Enter to add second todo item on internal:attr=[placeholder="What needs to be done?"i]
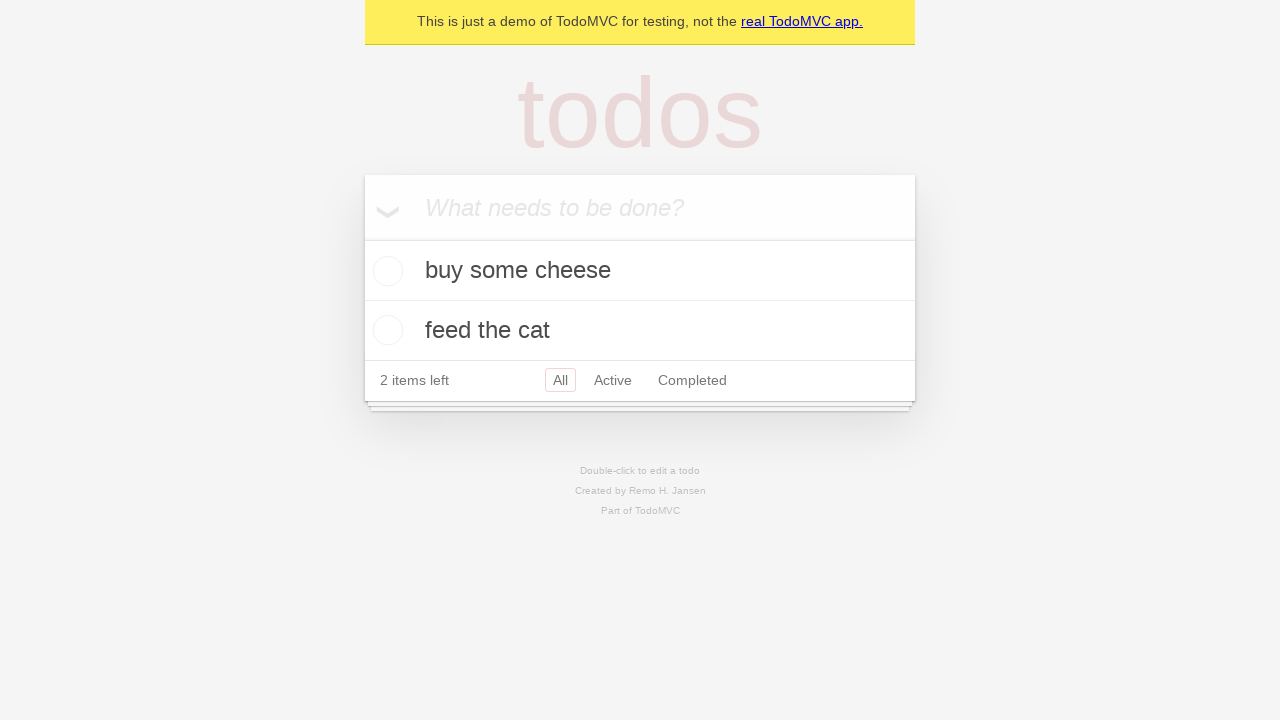

Checked the first todo item at (385, 271) on internal:testid=[data-testid="todo-item"s] >> nth=0 >> internal:role=checkbox
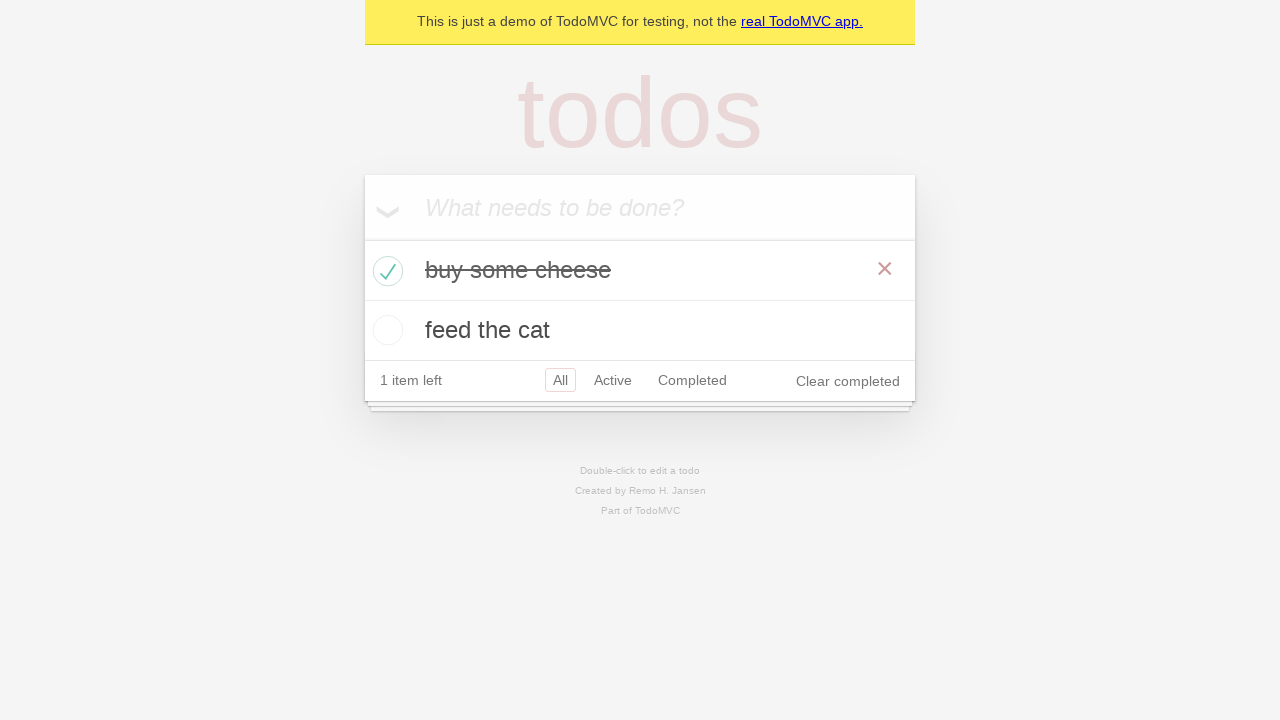

Unchecked the first todo item to mark it as incomplete at (385, 271) on internal:testid=[data-testid="todo-item"s] >> nth=0 >> internal:role=checkbox
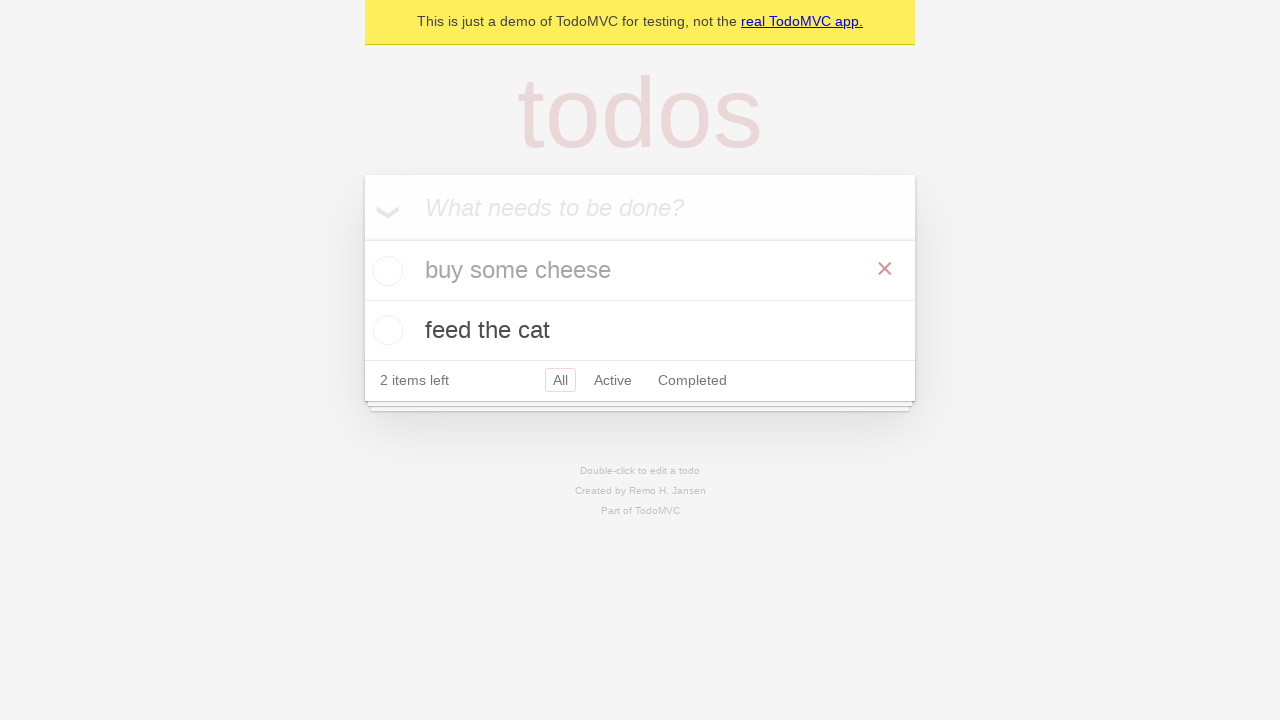

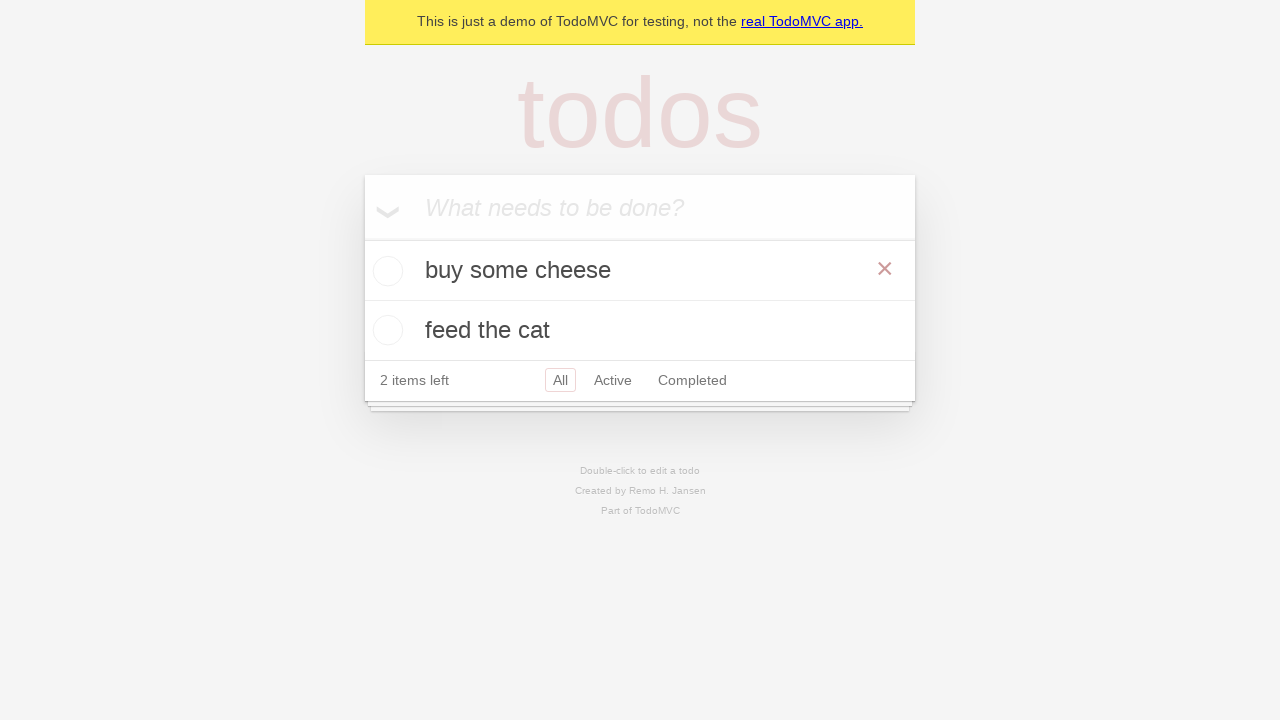